Tests dynamic controls page by clicking Remove button and verifying "It's gone!" message appears, then clicking Add button and verifying "It's back!" message appears

Starting URL: https://the-internet.herokuapp.com/dynamic_controls

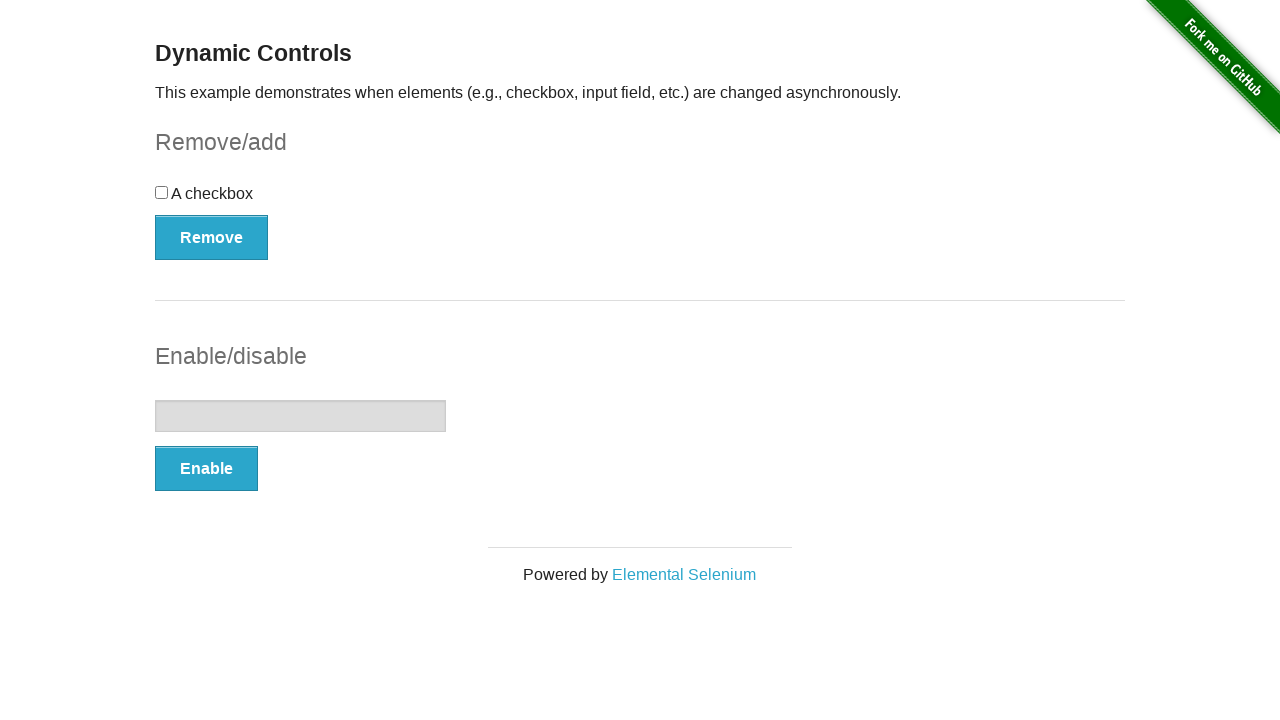

Clicked Remove button at (212, 237) on xpath=//button[@onclick='swapCheckbox()']
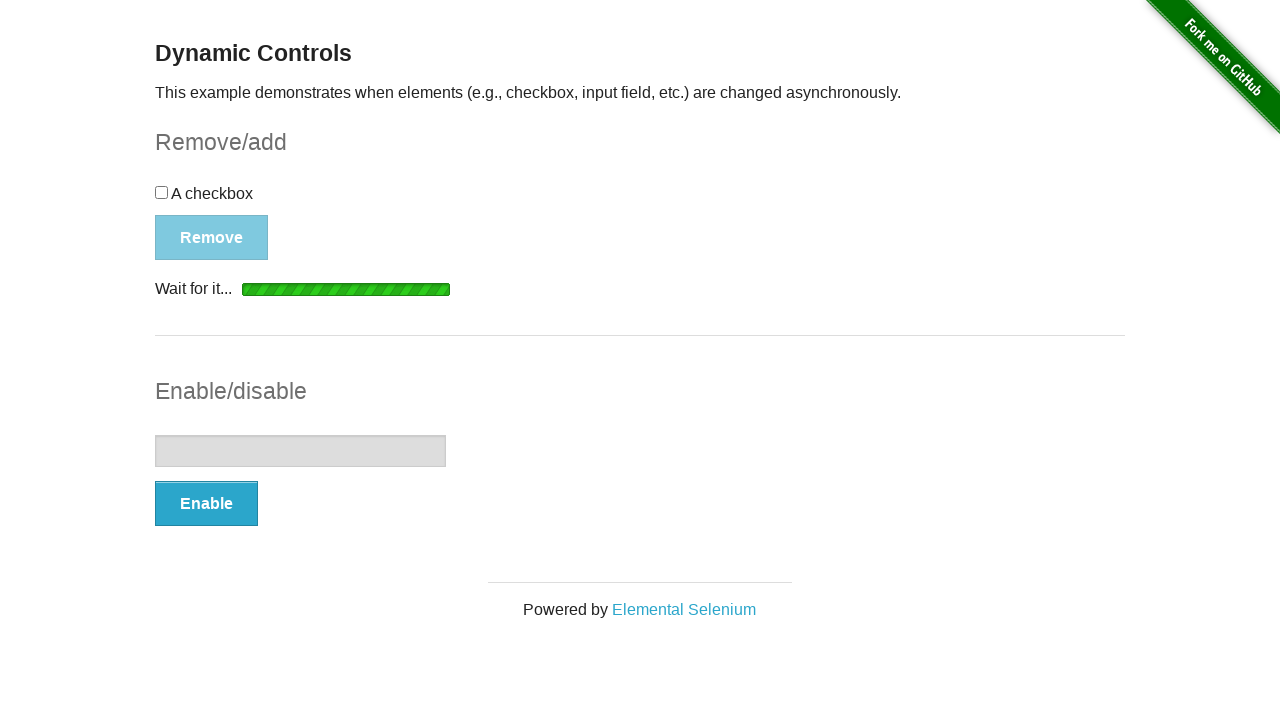

Waited for 'It's gone!' message to appear
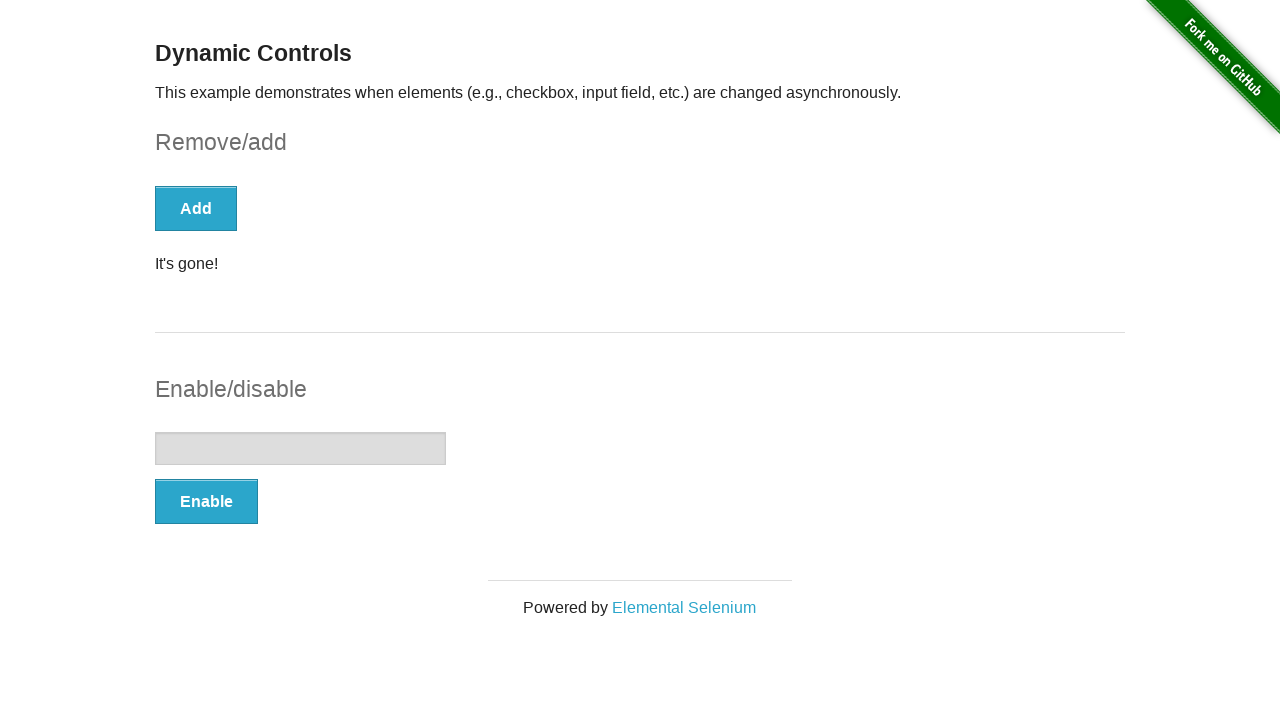

Verified 'It's gone!' message is visible
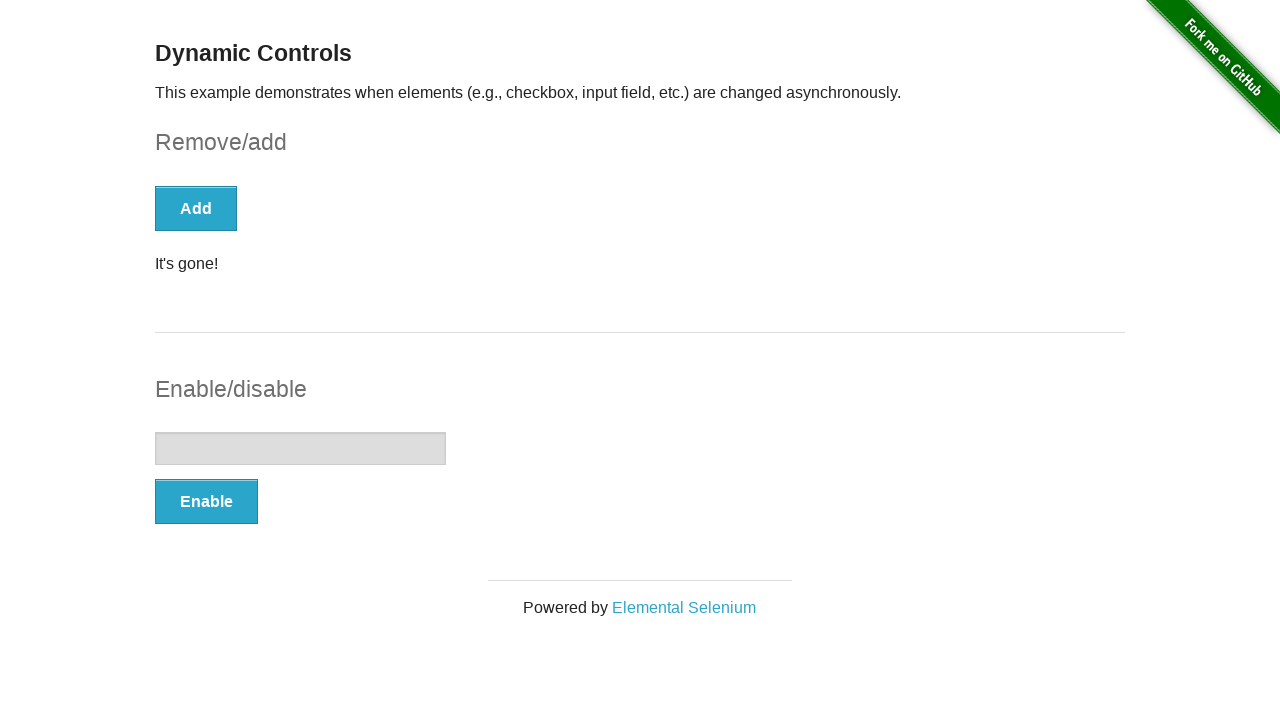

Clicked Add button at (196, 208) on xpath=//button[text()='Add']
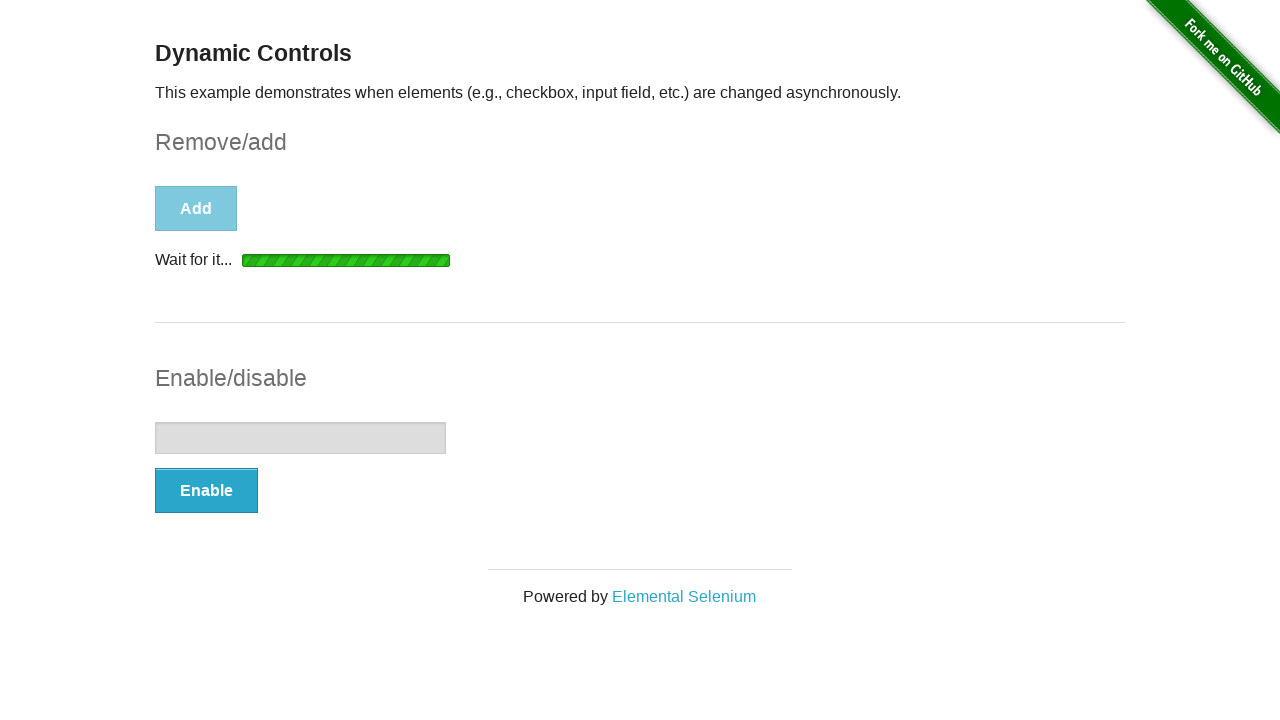

Waited for 'It's back!' message to appear
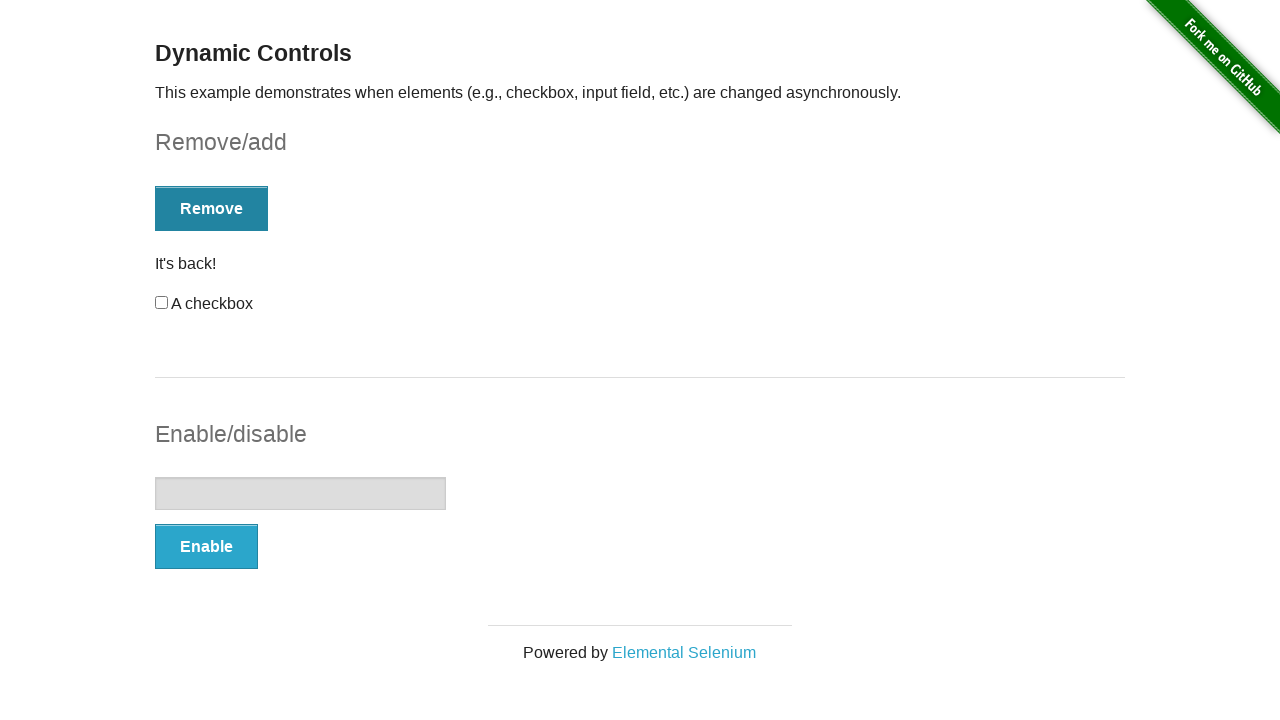

Verified 'It's back!' message is visible
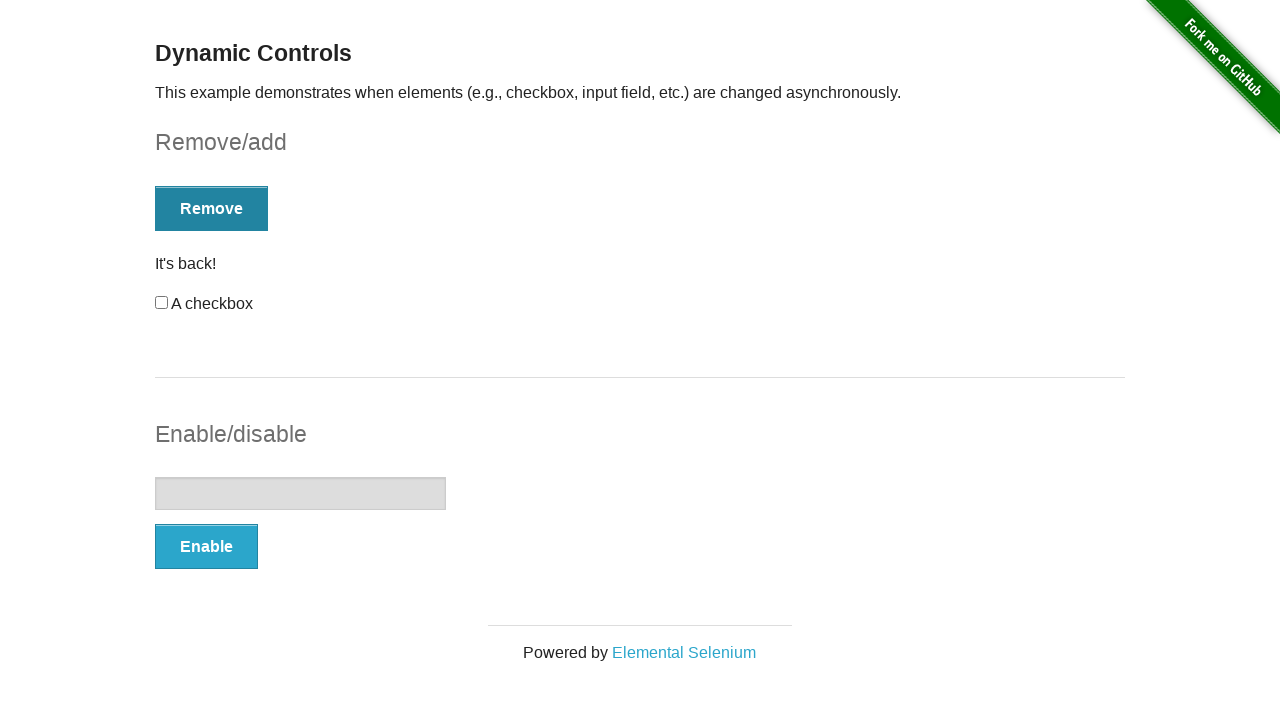

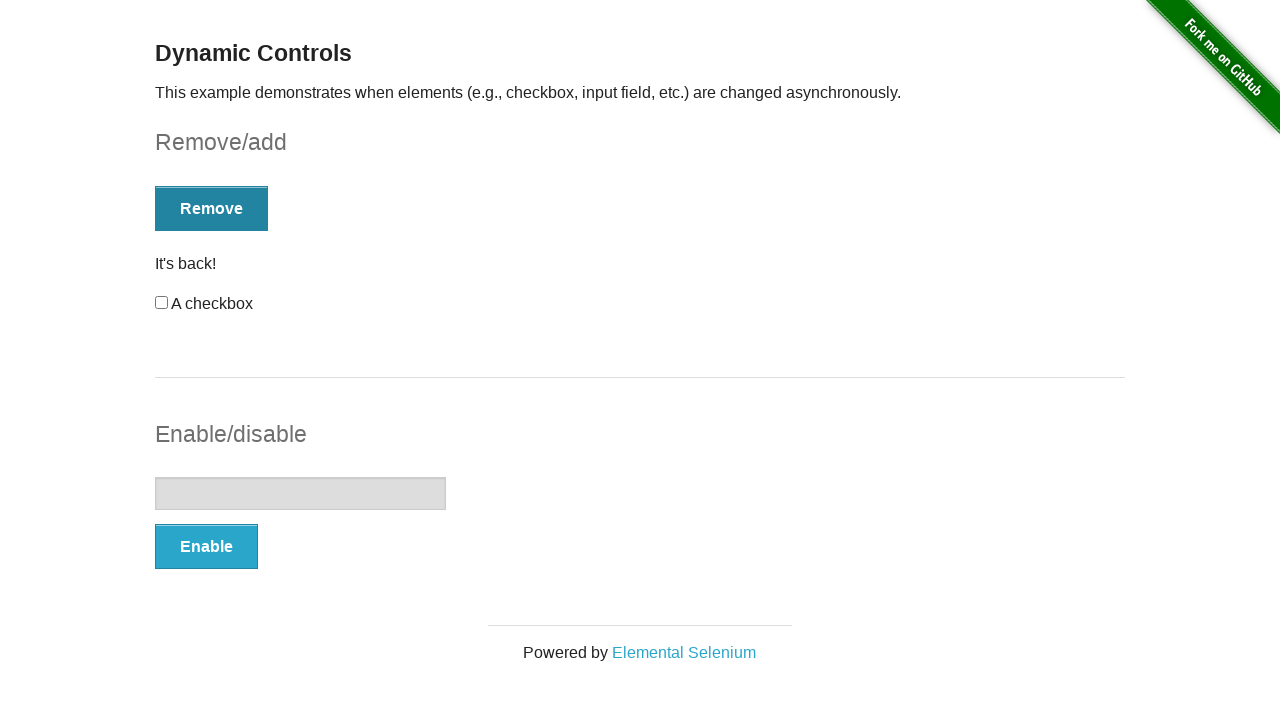